Solves a math problem by reading two numbers from the page, calculating their sum, selecting it from a dropdown, and submitting the form

Starting URL: https://suninjuly.github.io/selects1.html

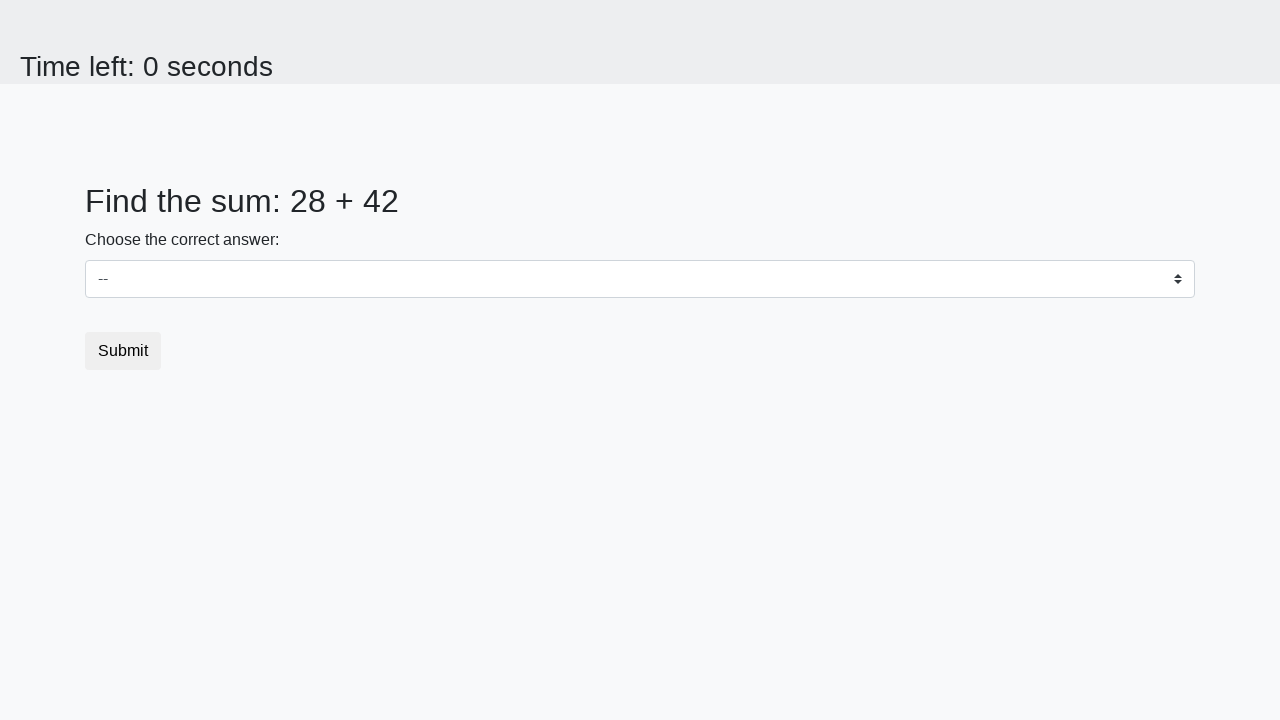

Read first number from #num1 element
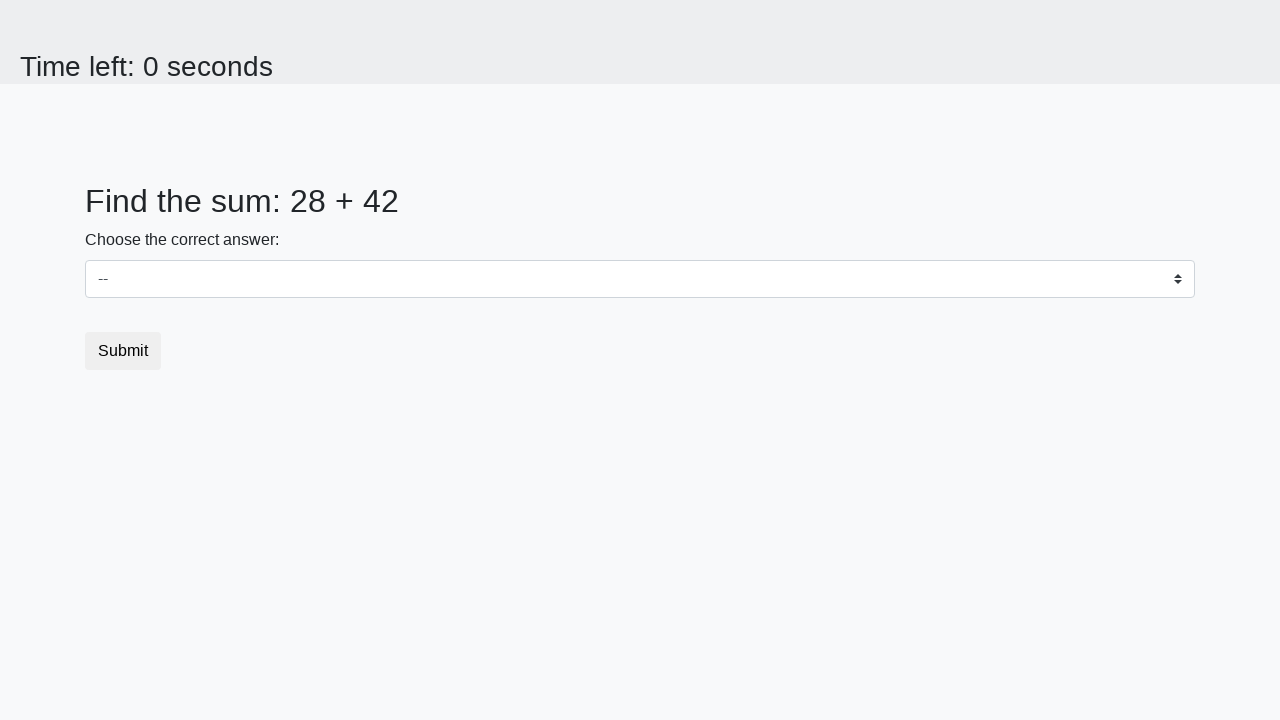

Read second number from #num2 element
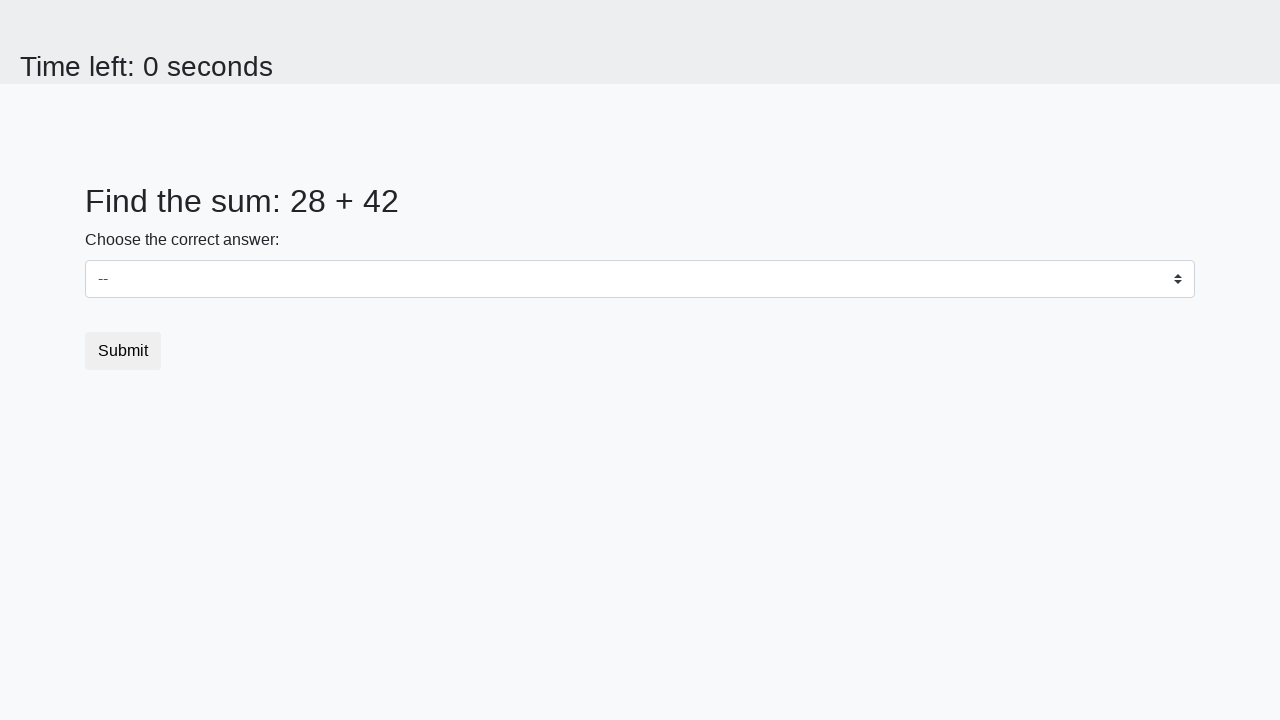

Calculated sum: 28 + 42 = 70
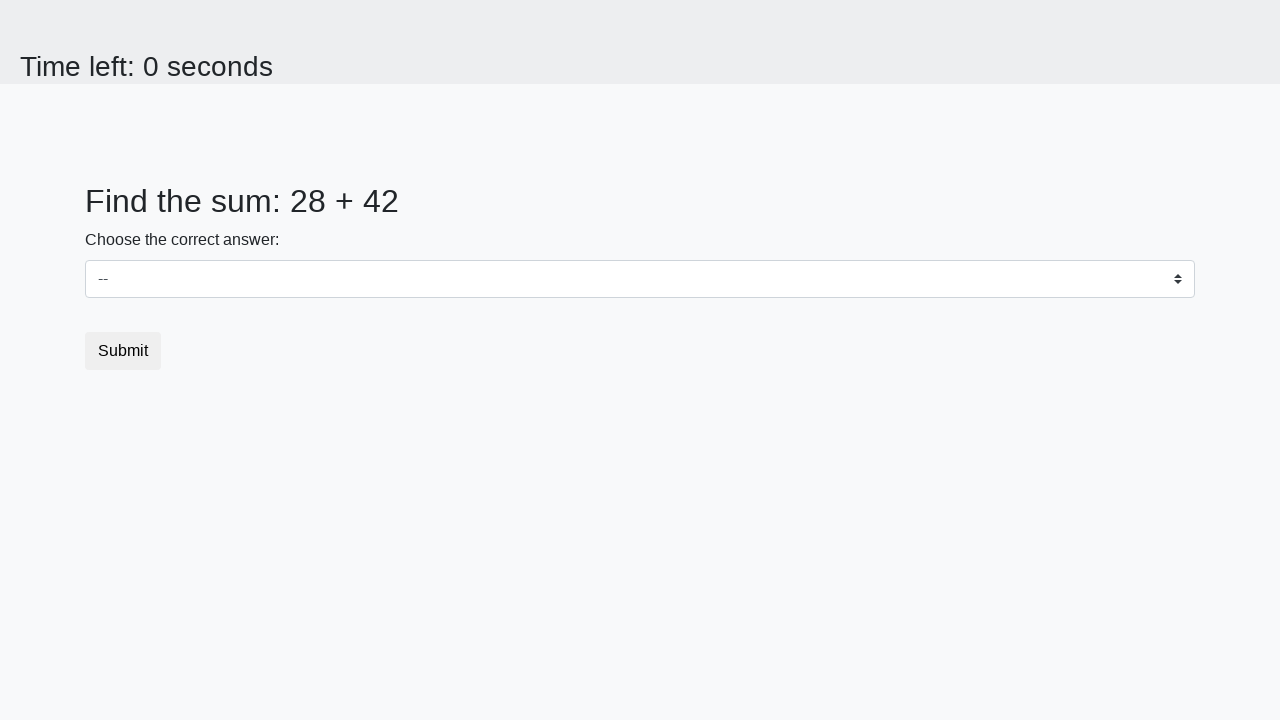

Selected sum value '70' from dropdown on select
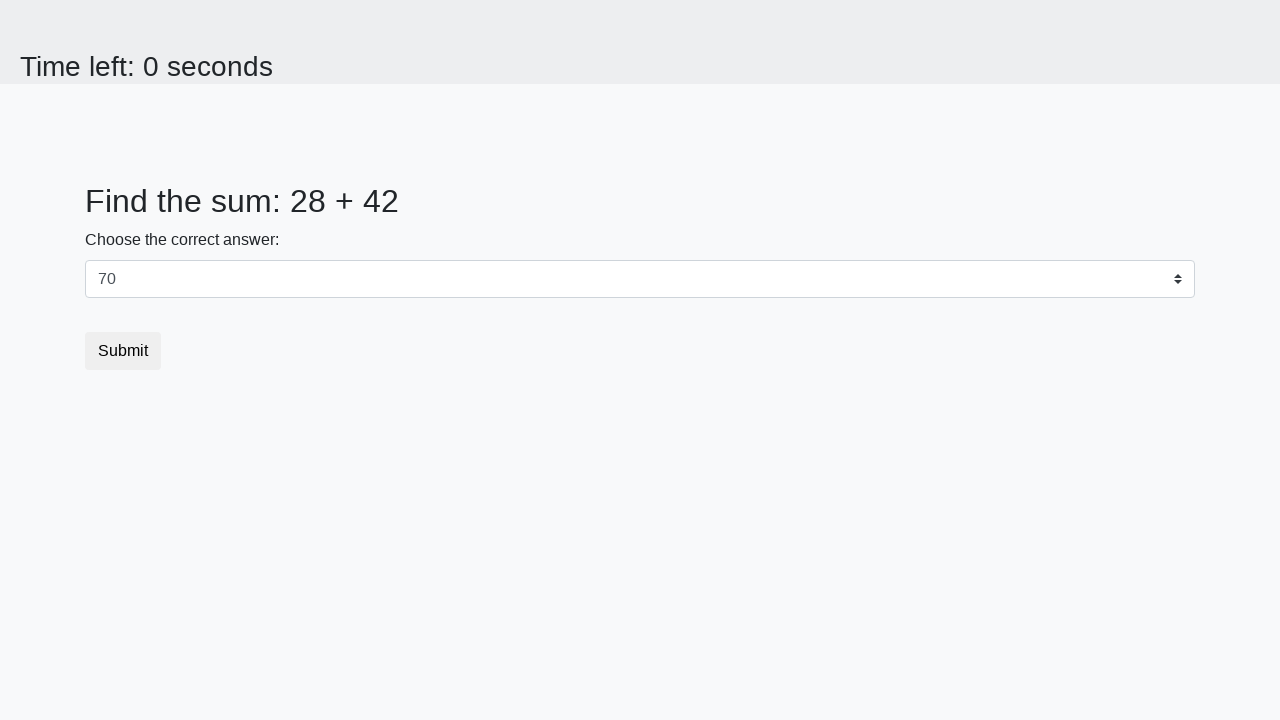

Clicked Submit button at (123, 351) on button:has-text("Submit")
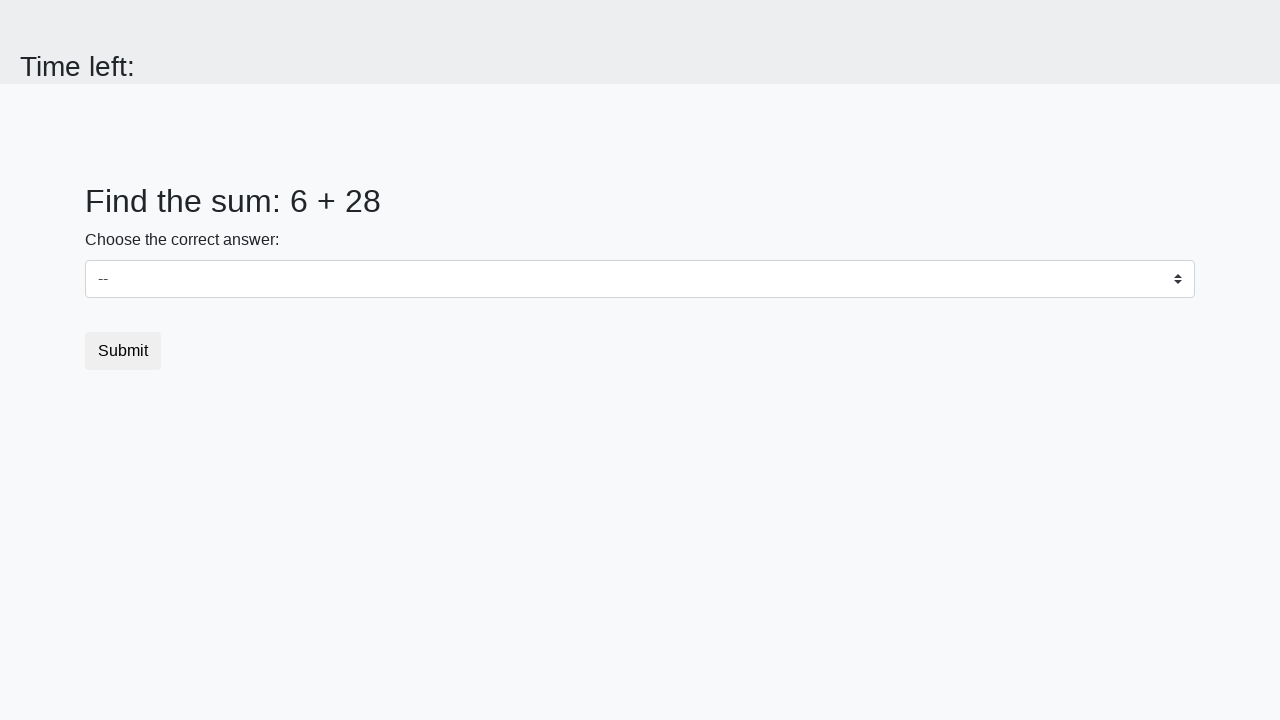

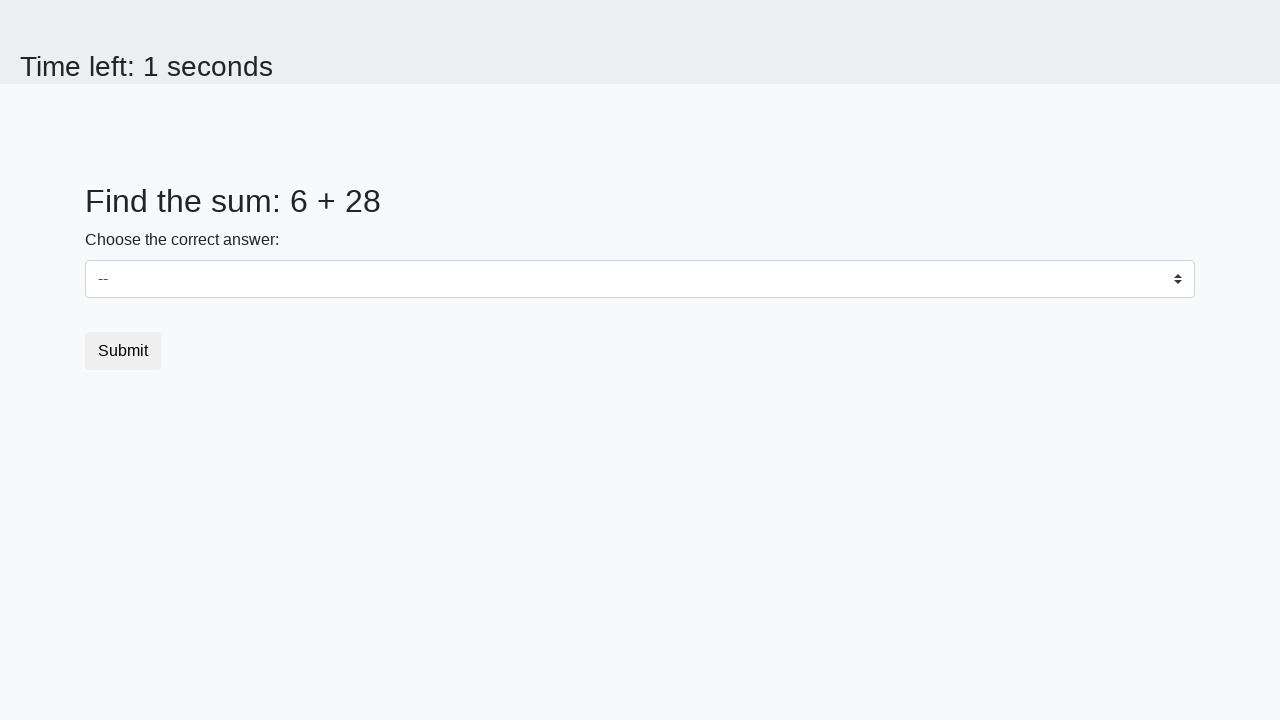